Tests the Advocacy link in the hamburger menu by opening the nav toggle and clicking the Advocacy link, then verifying navigation to the advocacy page

Starting URL: https://www.hematology.org/

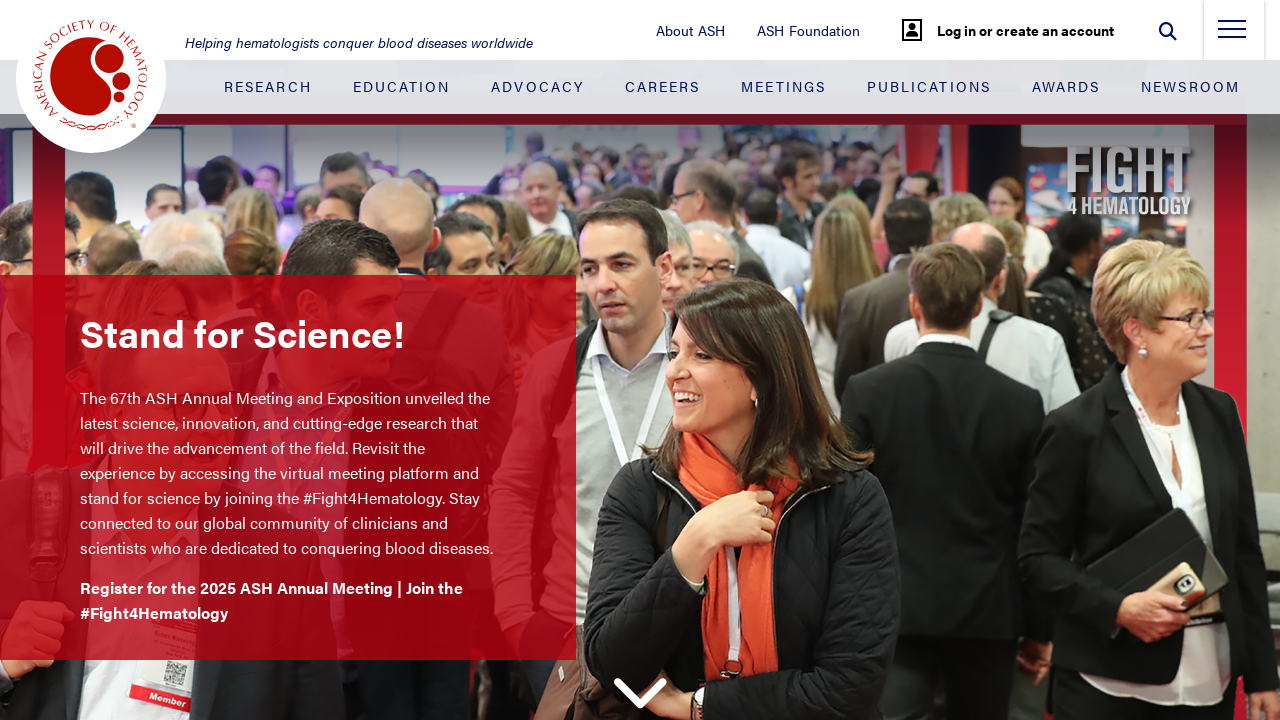

Clicked hamburger menu toggle to open navigation at (1232, 35) on .nav-toggle
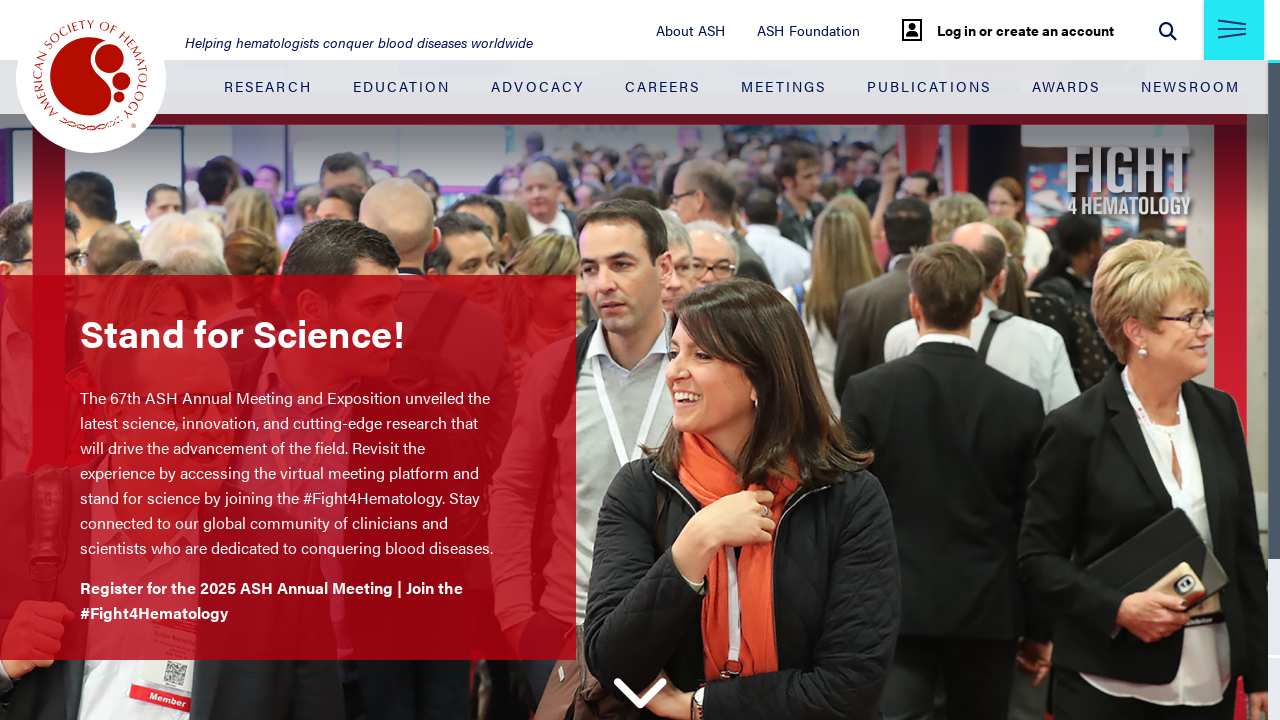

Clicked Advocacy link in the hamburger menu at (1105, 224) on .side-menu-container__blue-section .nav-item:nth-child(3) > .nav-link
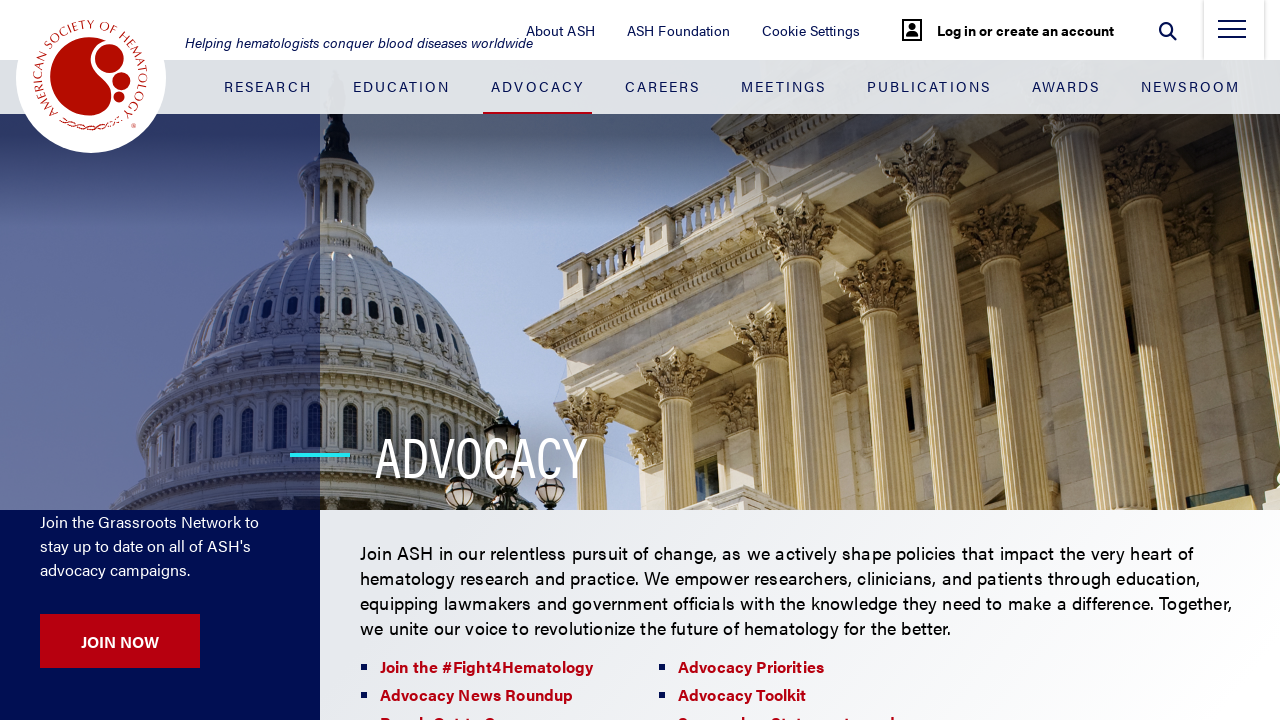

Successfully navigated to advocacy page
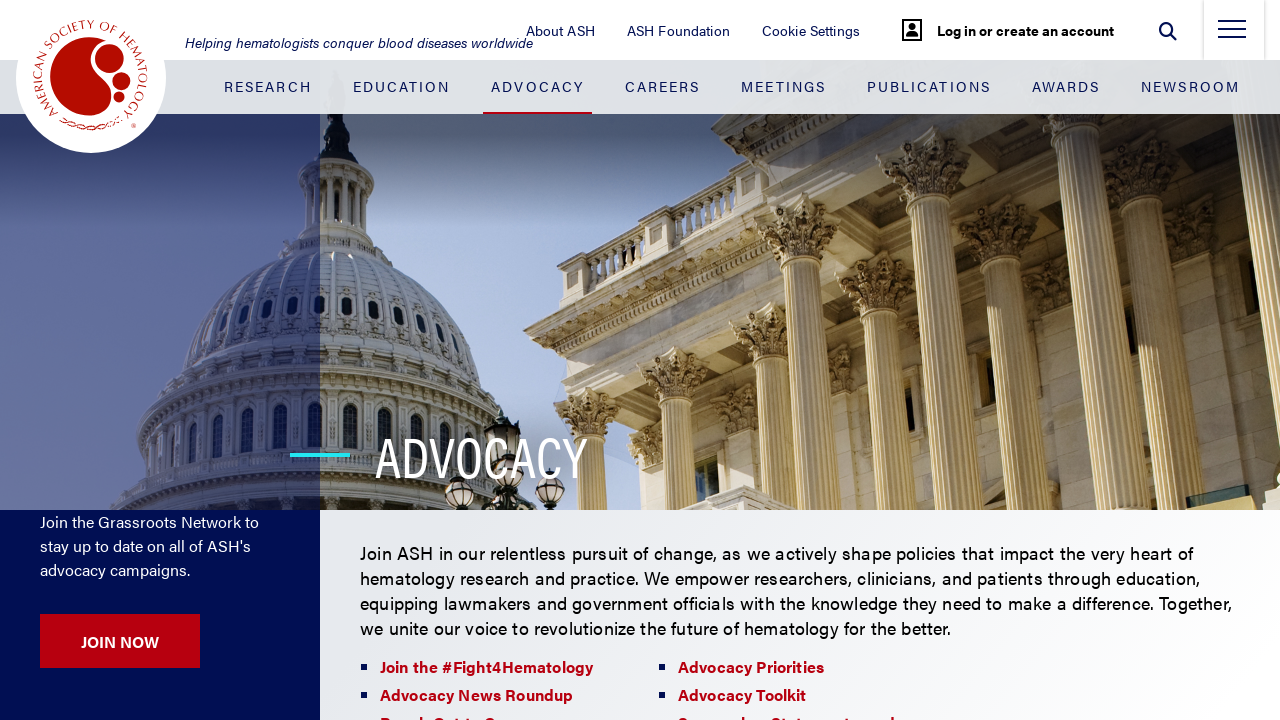

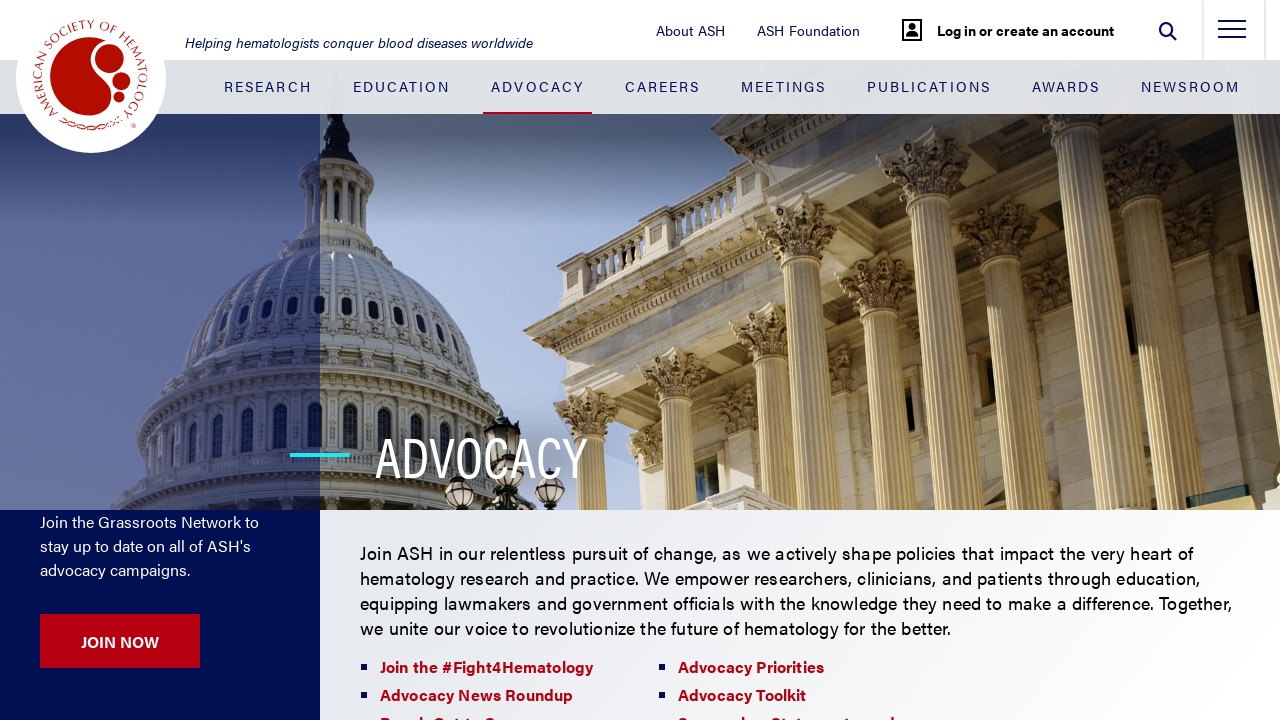